Solves the "Lots Of Rows" obstacle by counting table rows and entering the count

Starting URL: https://obstaclecourse.tricentis.com/Obstacles/41032

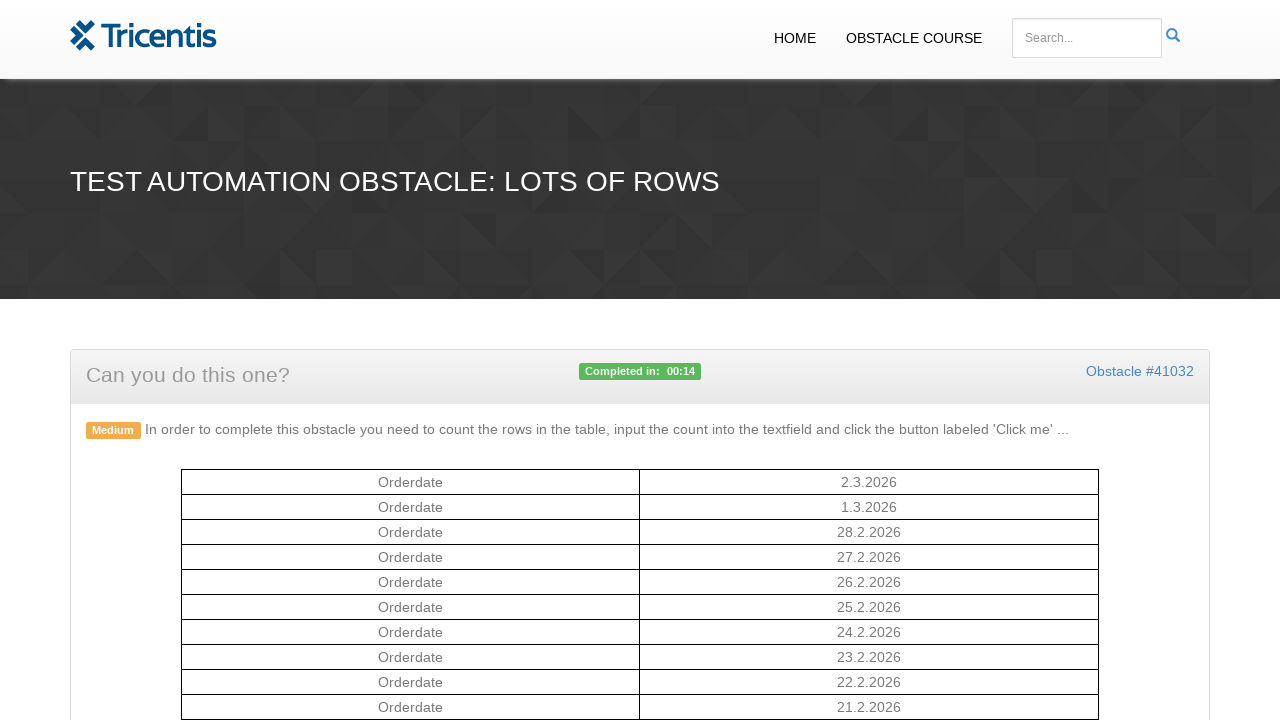

Counted table rows in #rowCountTable
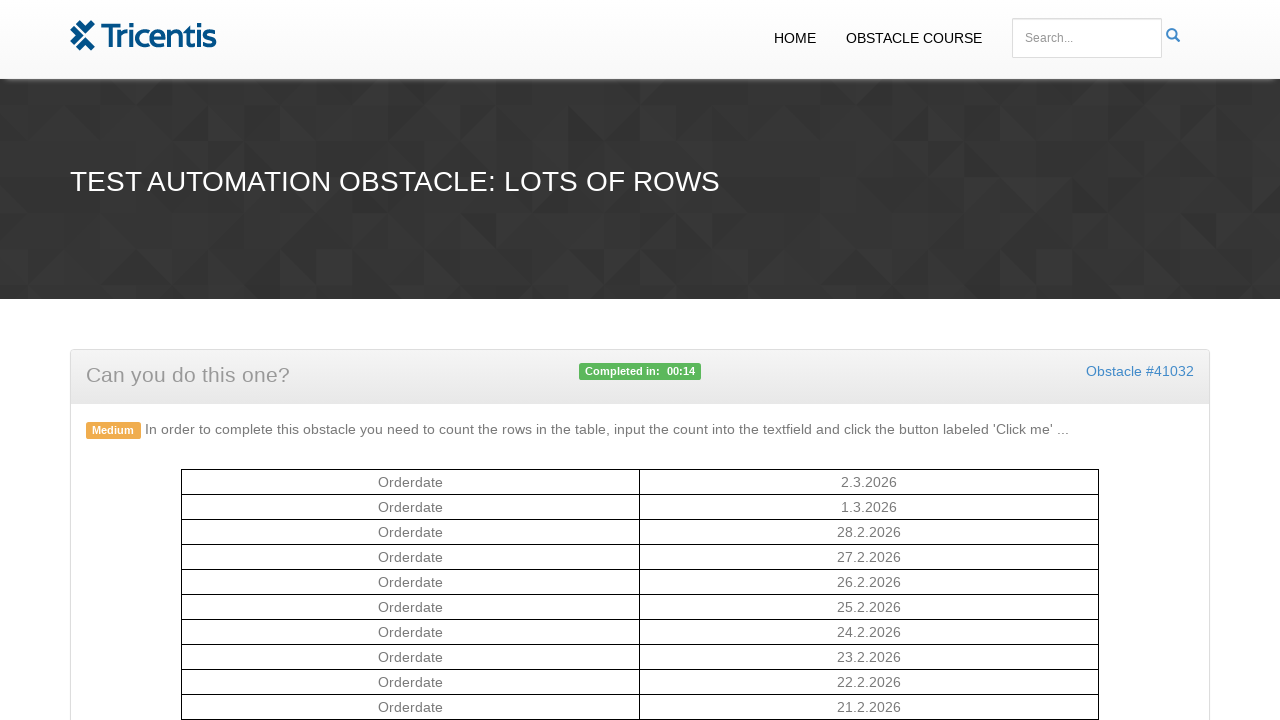

Entered row count (15) into #rowcount field on #rowcount
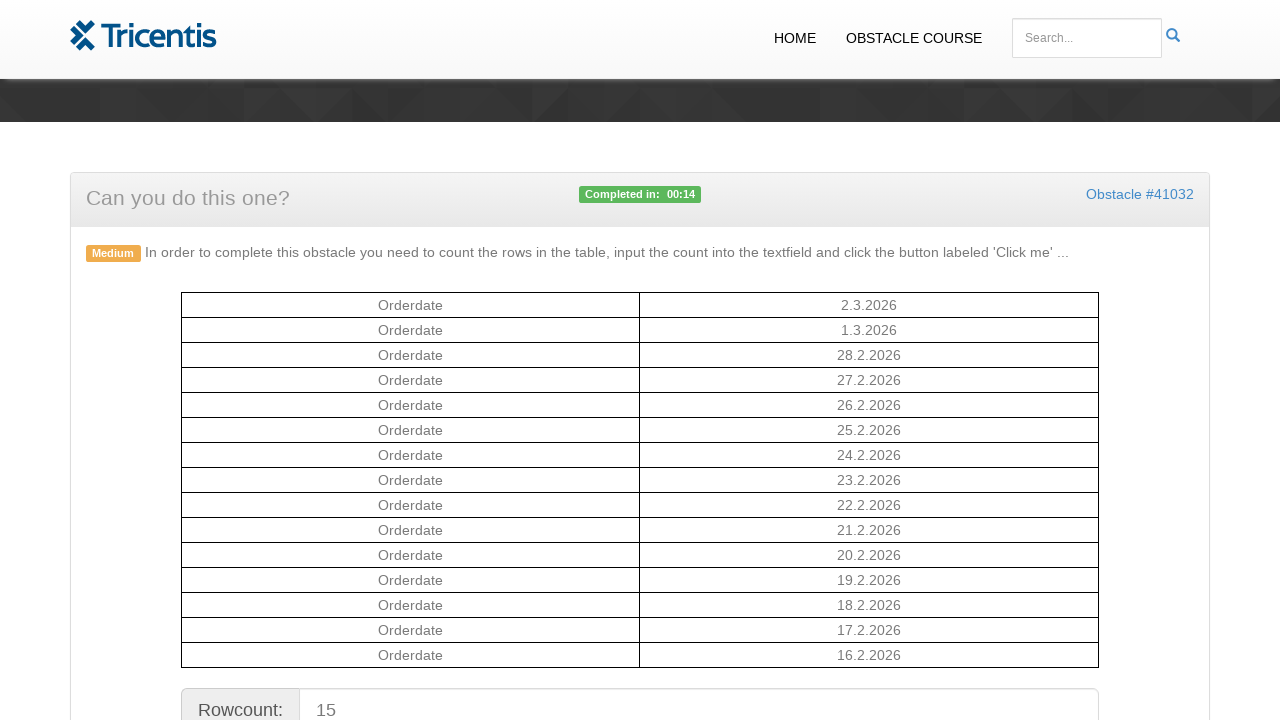

Clicked #sample submit button at (640, 361) on #sample
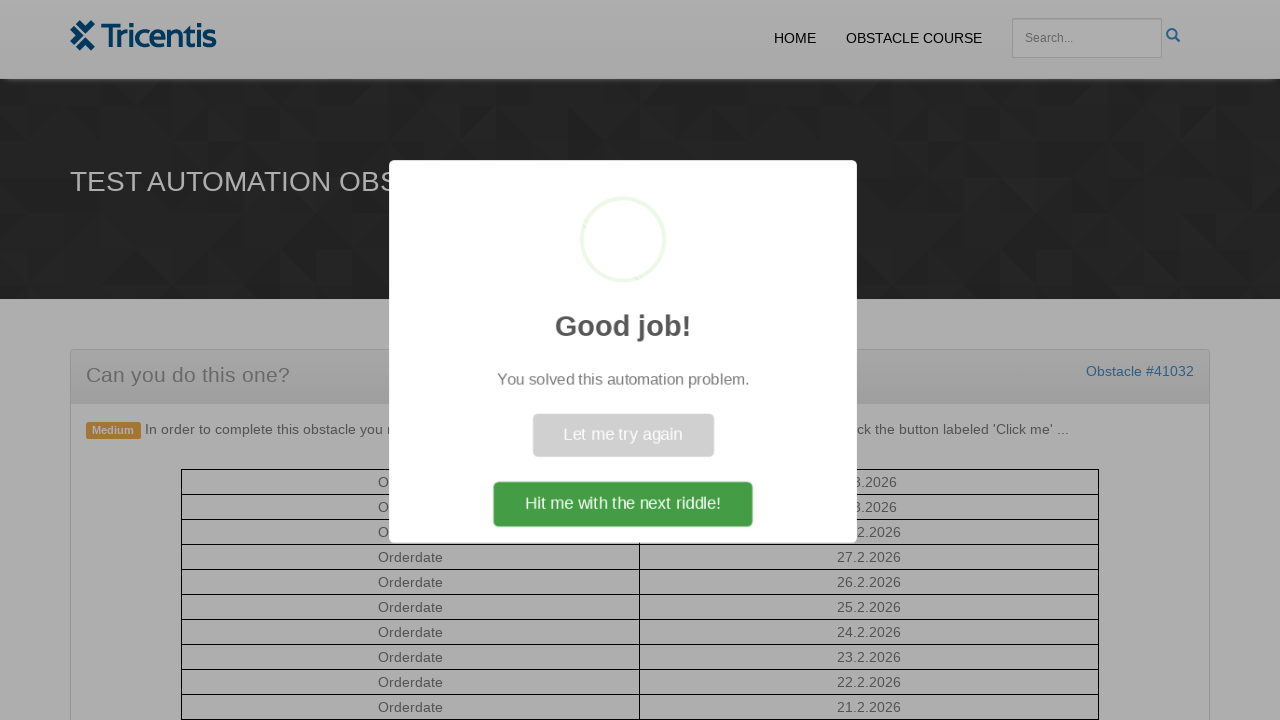

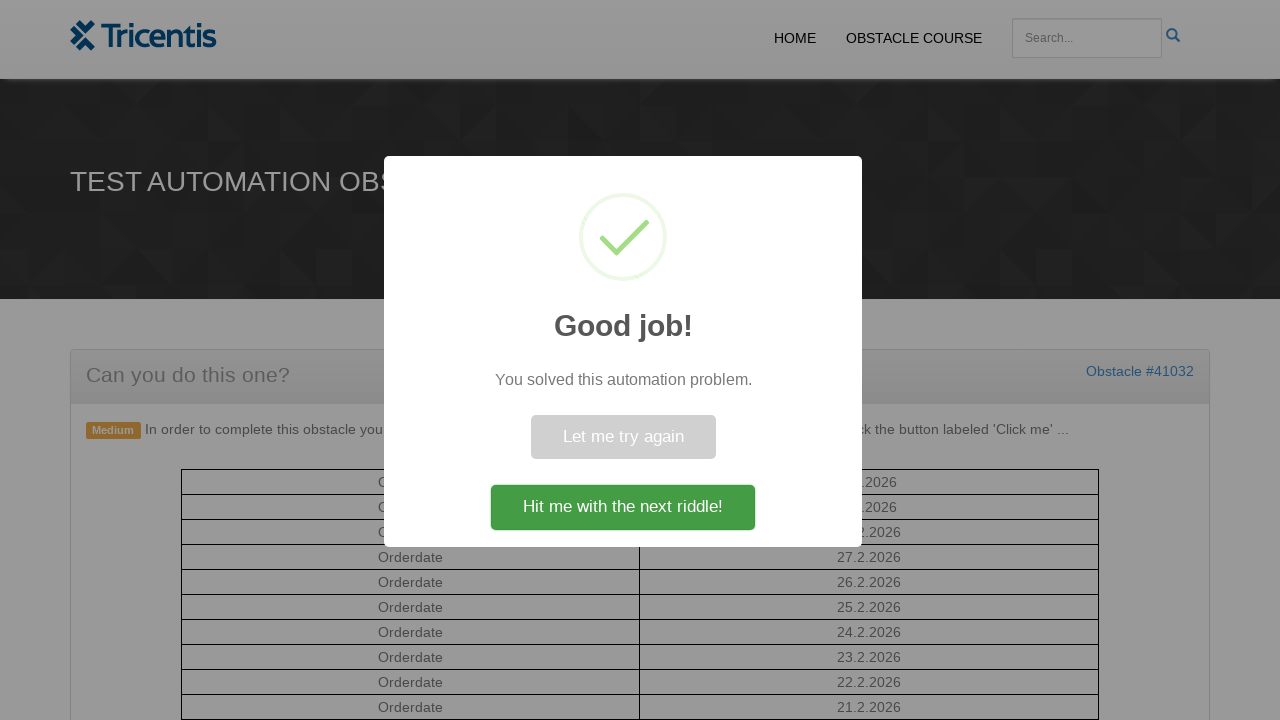